Tests an e-commerce vegetable shopping flow by searching for items containing "ber", adding all results to cart, proceeding to checkout, and applying a promo code

Starting URL: https://rahulshettyacademy.com/seleniumPractise/

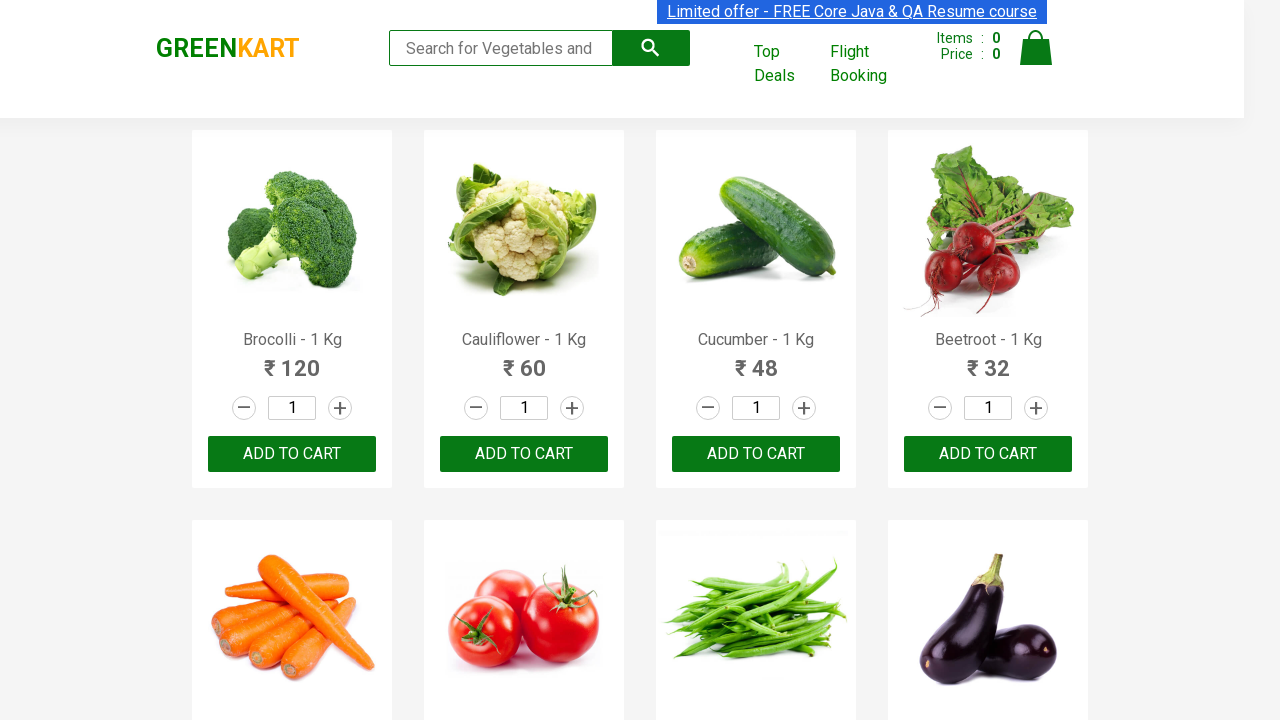

Filled search field with 'ber' on input.search-keyword
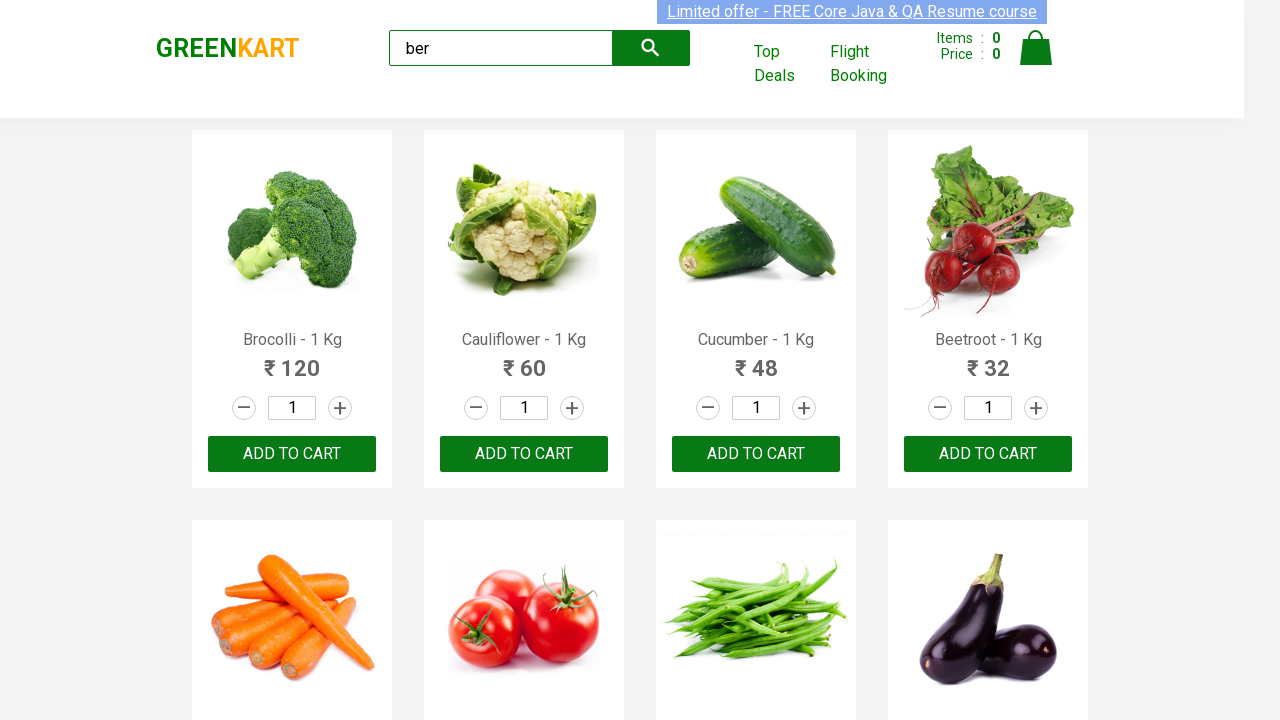

Waited 3 seconds for search results to load
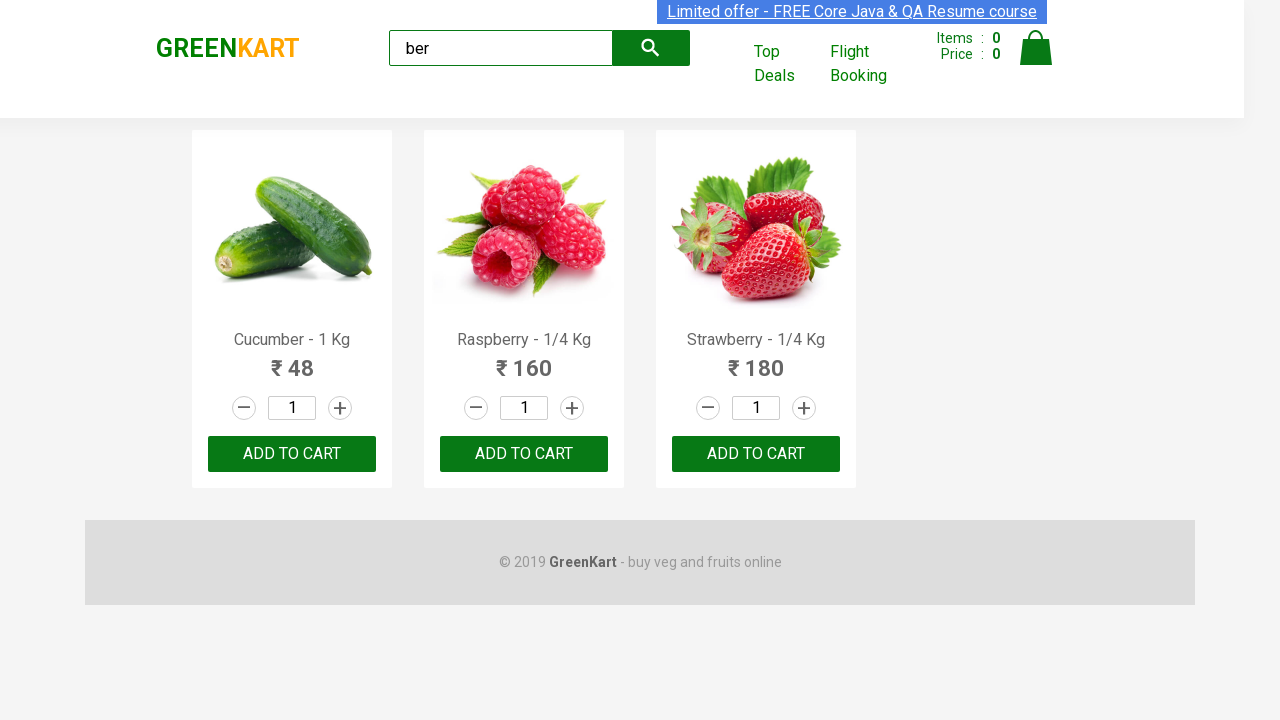

Products container became visible
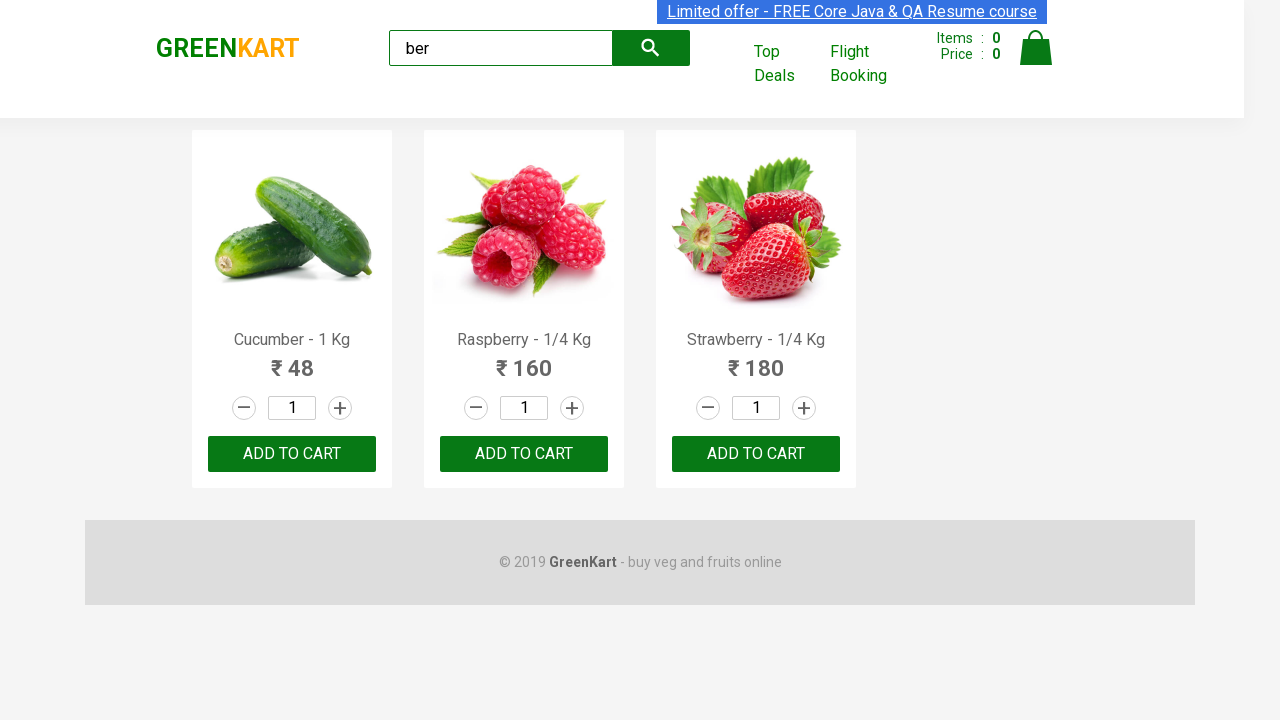

Clicked 'Add to cart' button for a vegetable product at (292, 454) on xpath=//div[@class='product-action']/button >> nth=0
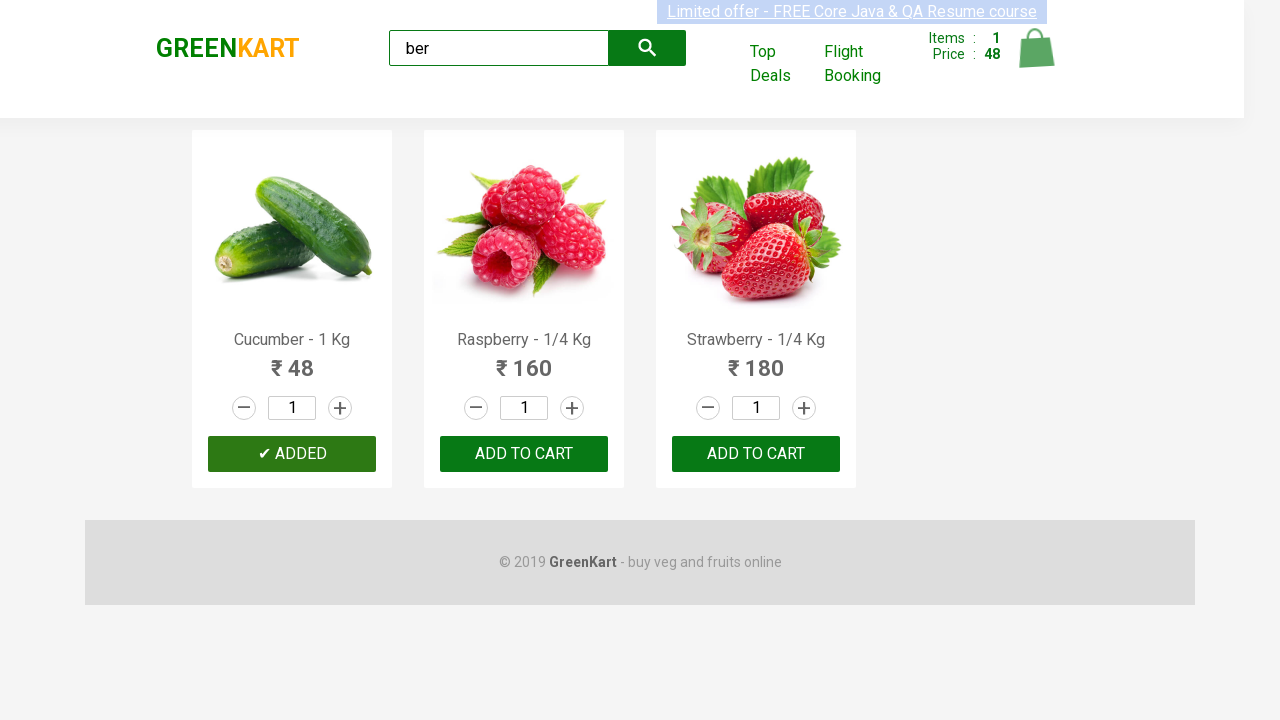

Clicked 'Add to cart' button for a vegetable product at (524, 454) on xpath=//div[@class='product-action']/button >> nth=1
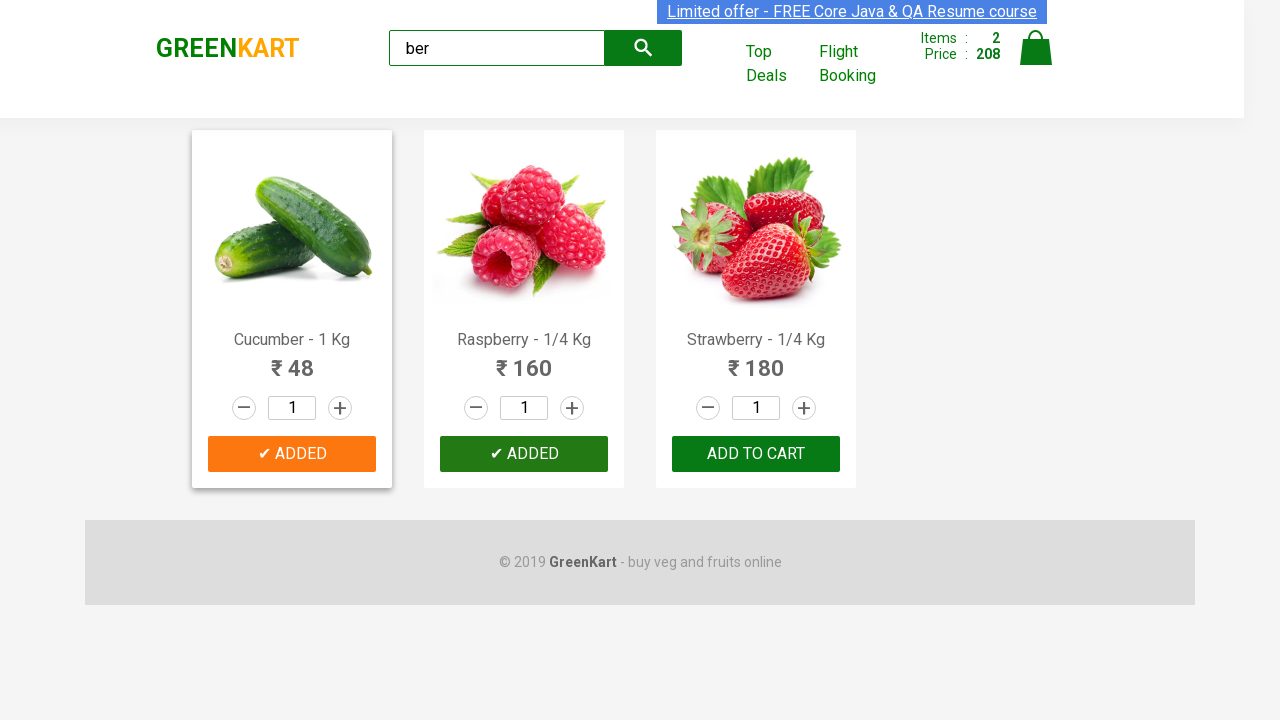

Clicked 'Add to cart' button for a vegetable product at (756, 454) on xpath=//div[@class='product-action']/button >> nth=2
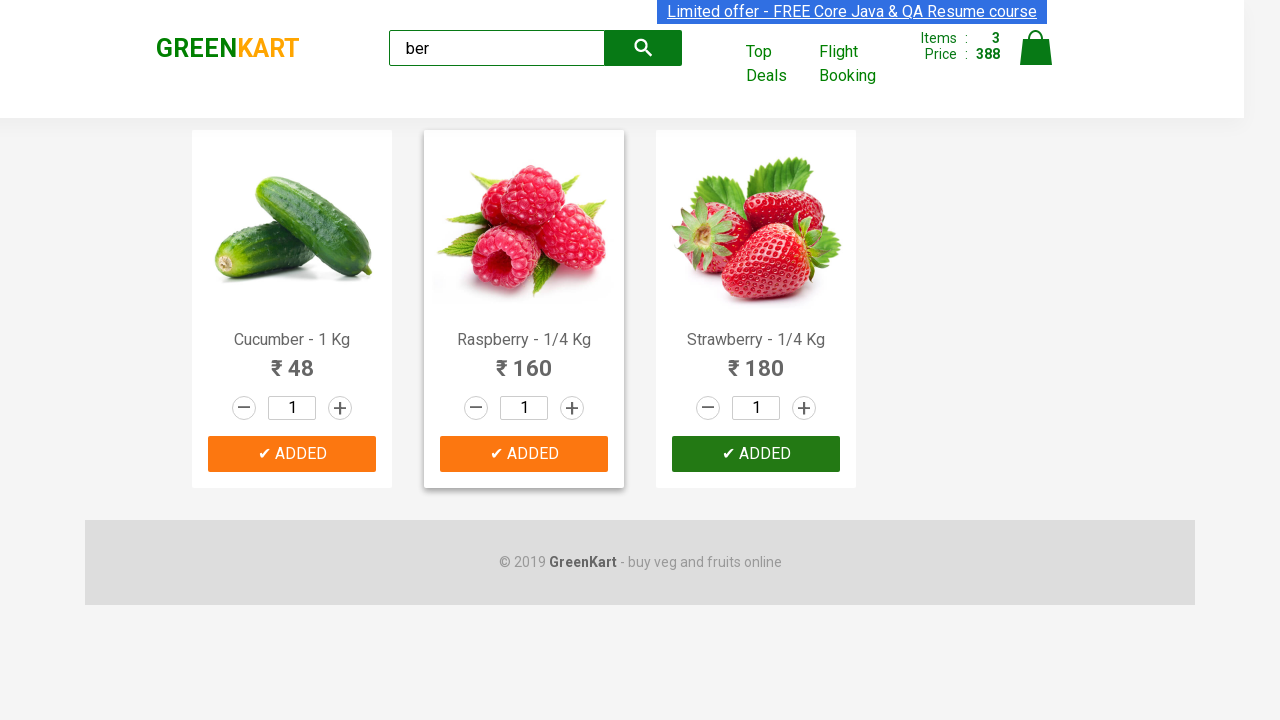

Clicked cart icon to view cart at (1036, 48) on img[alt='Cart']
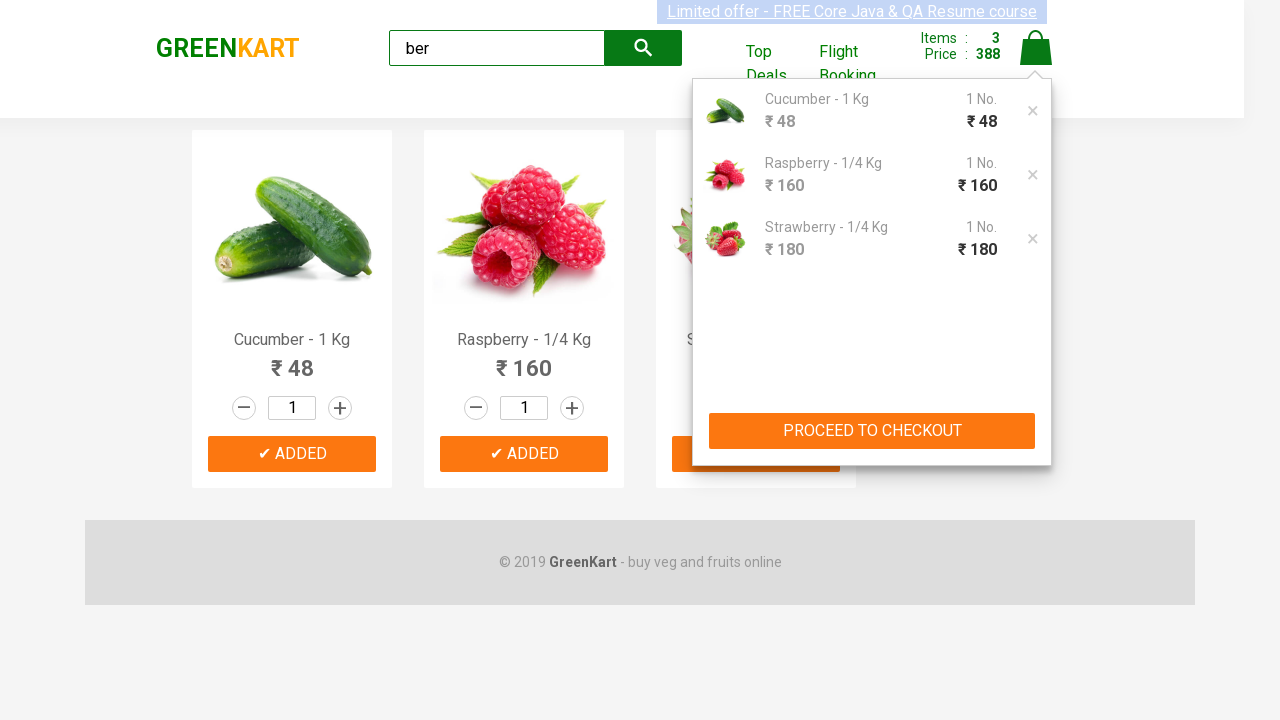

Clicked 'PROCEED TO CHECKOUT' button at (872, 431) on xpath=//button[contains(text(), 'PROCEED TO CHECKOUT')]
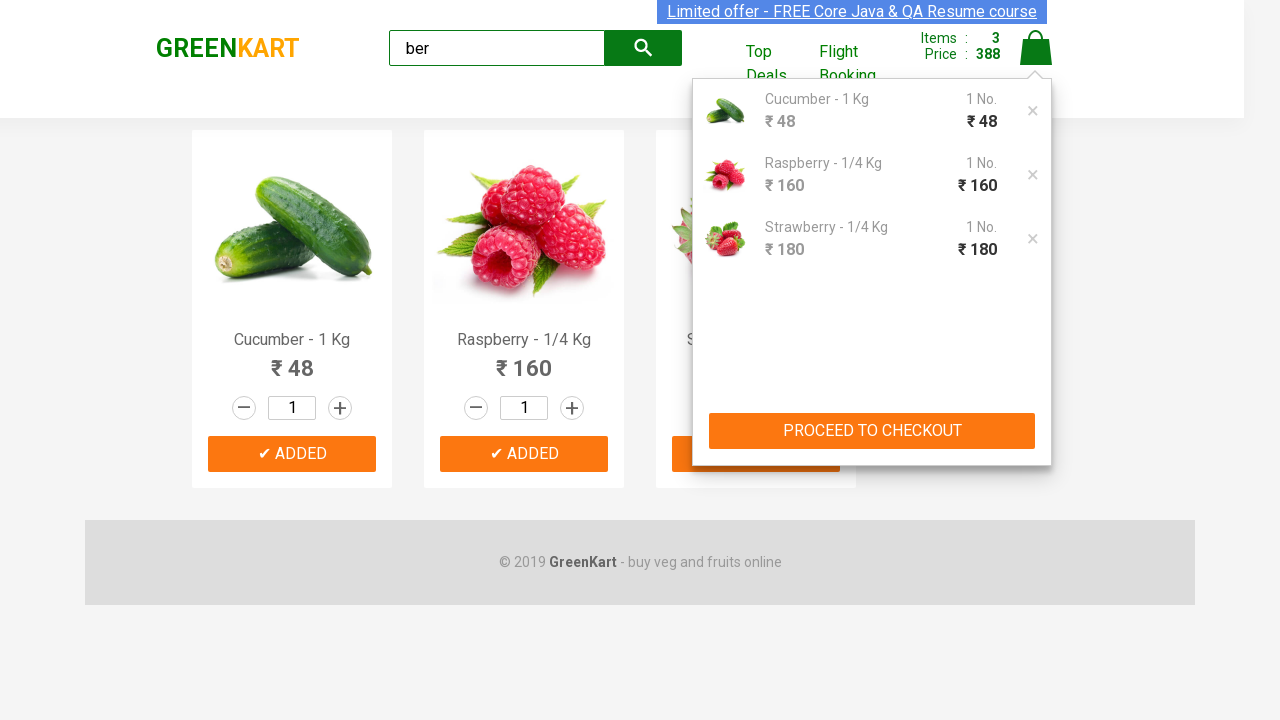

Checkout page loaded with product names visible
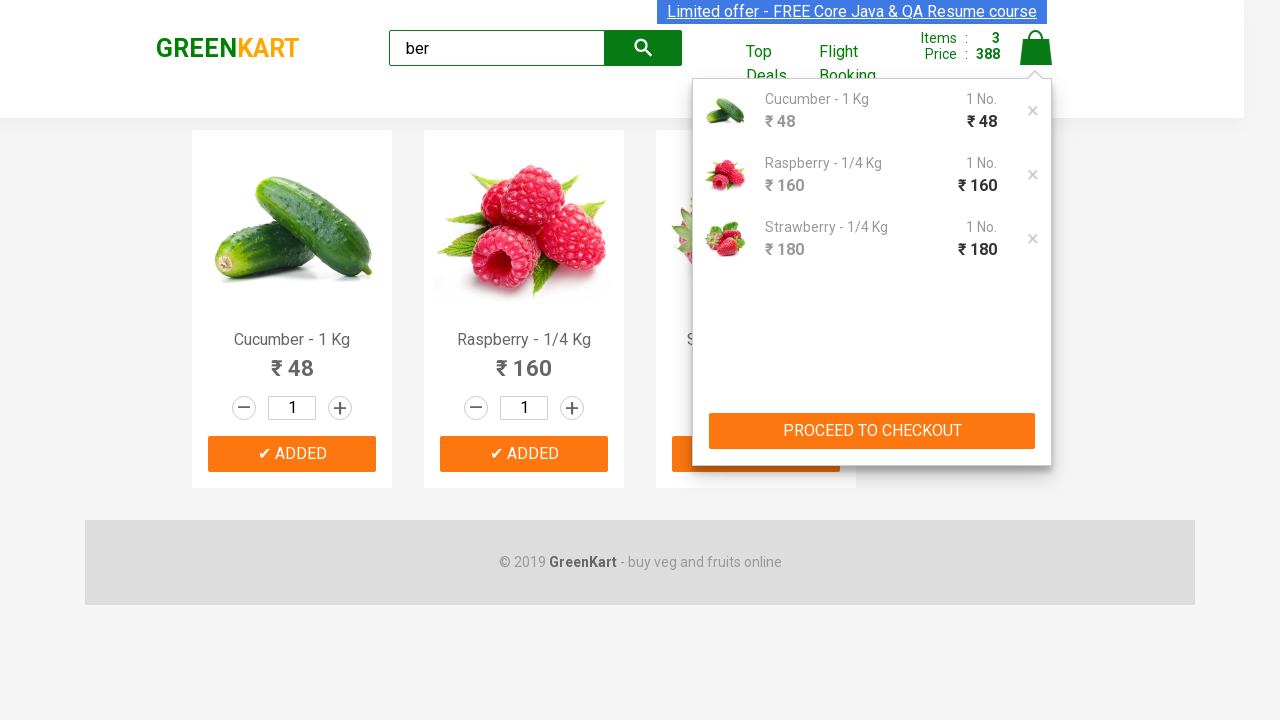

Entered promo code 'rahulshettyacademy' on .promocode
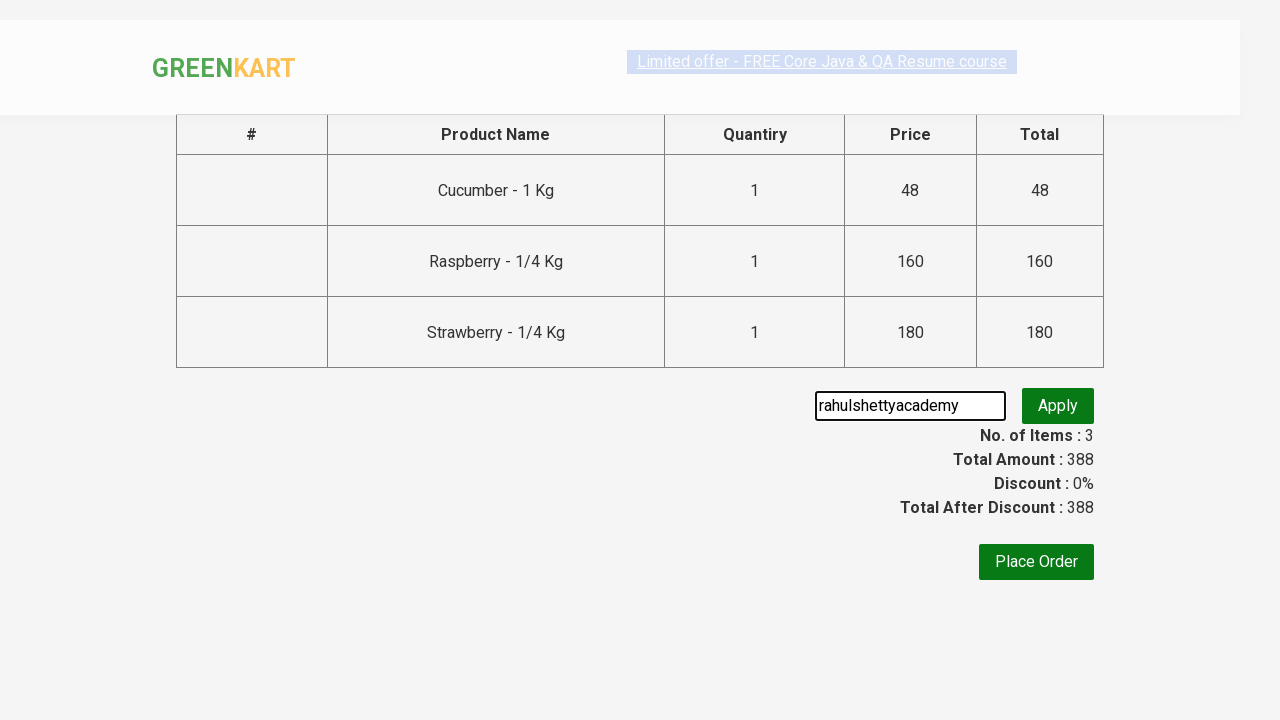

Clicked apply promo code button at (1058, 406) on .promoBtn
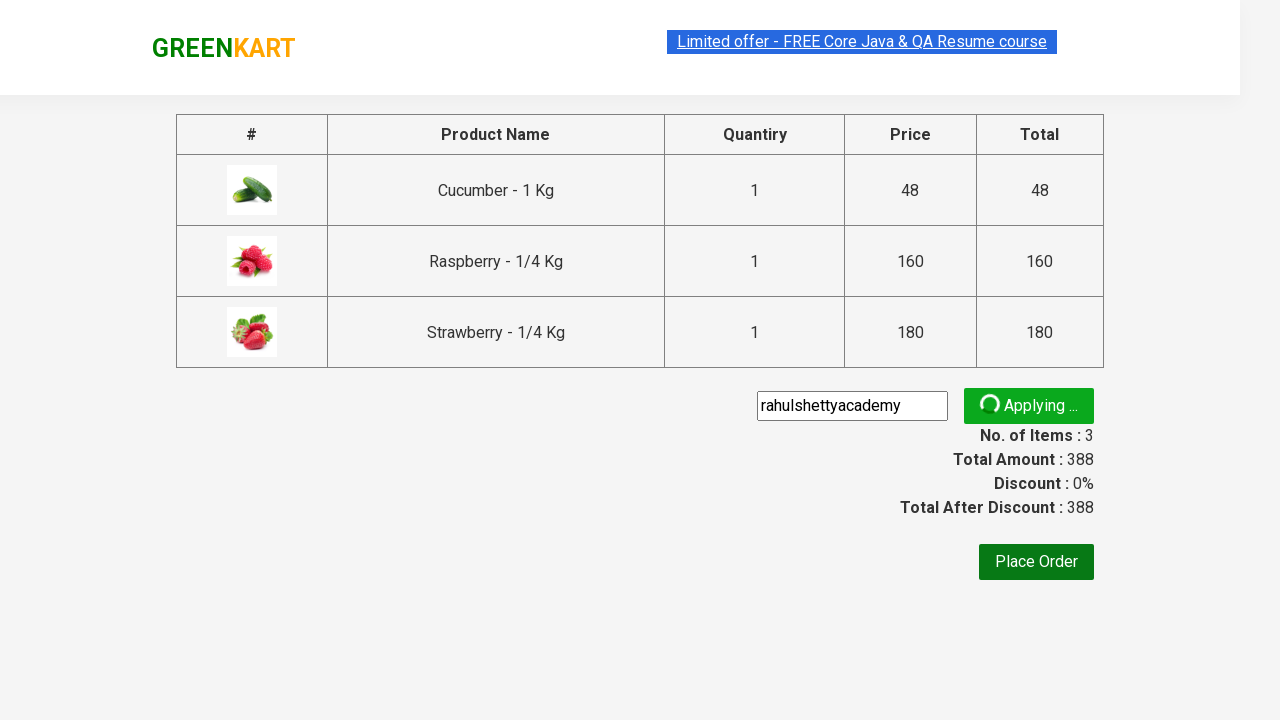

Promo code information displayed successfully
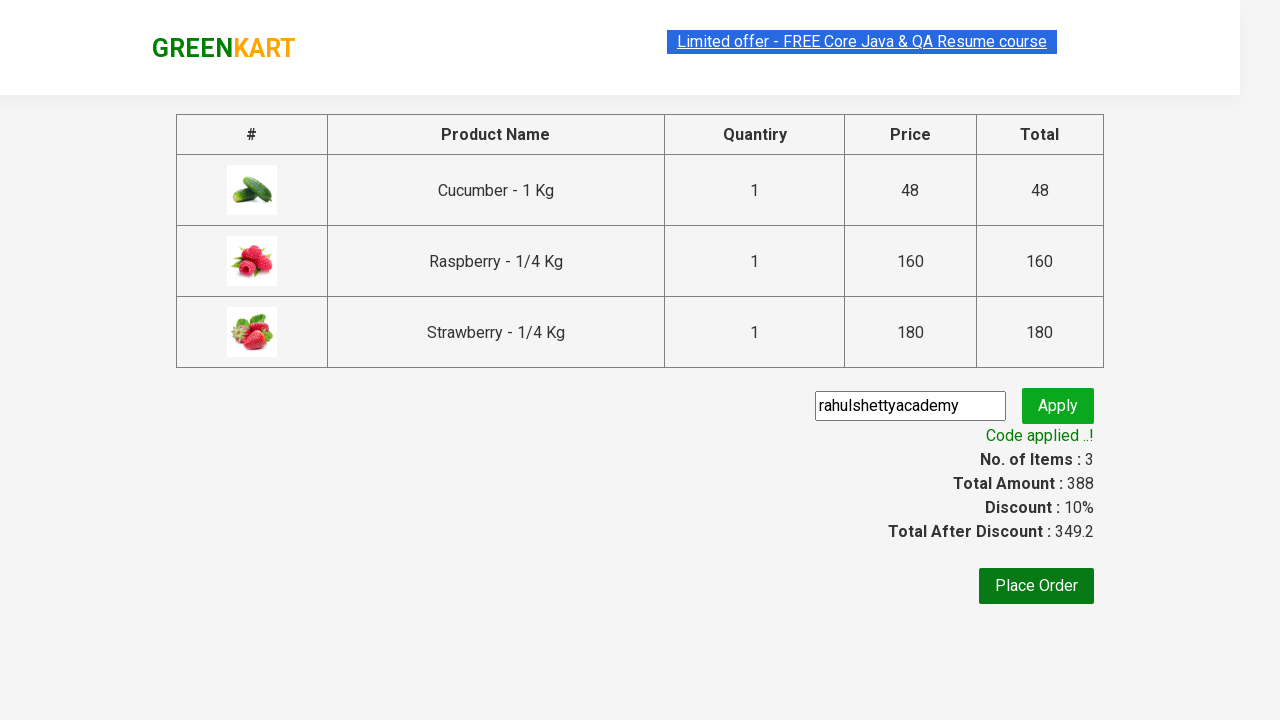

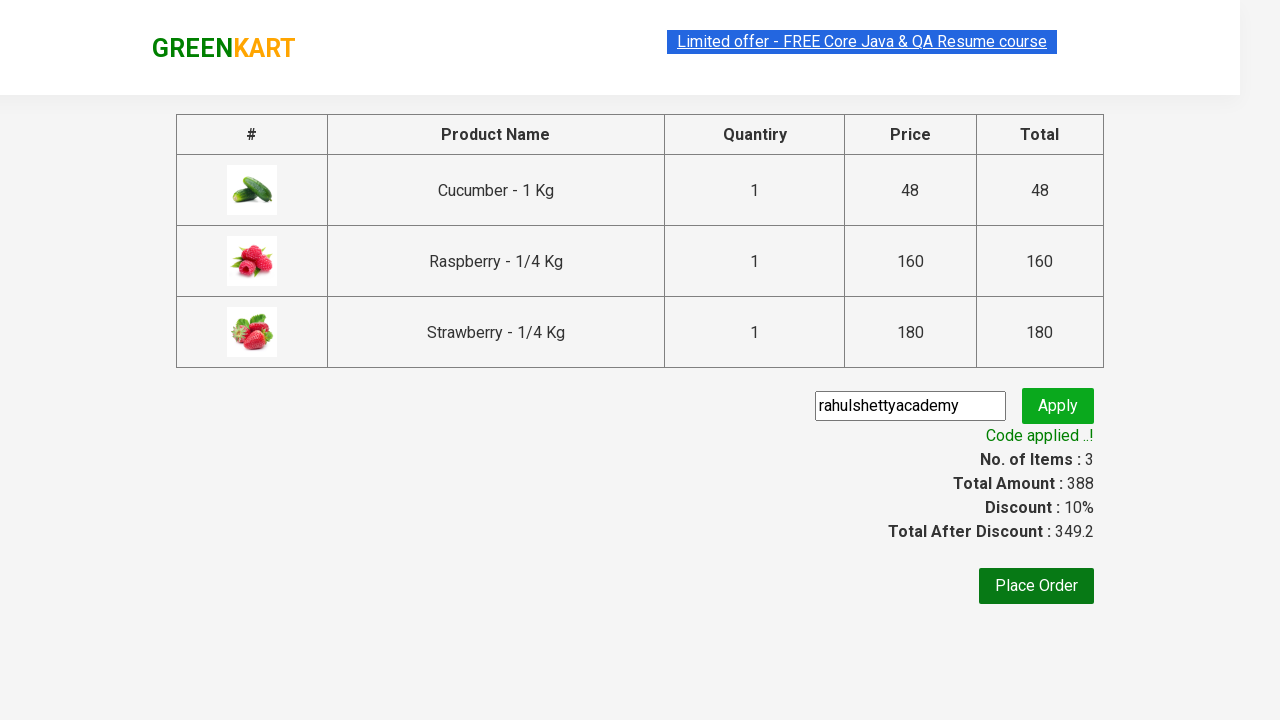